Tests explicit wait for element presence by waiting for magic text element to appear on the page

Starting URL: https://kristinek.github.io/site/examples/sync

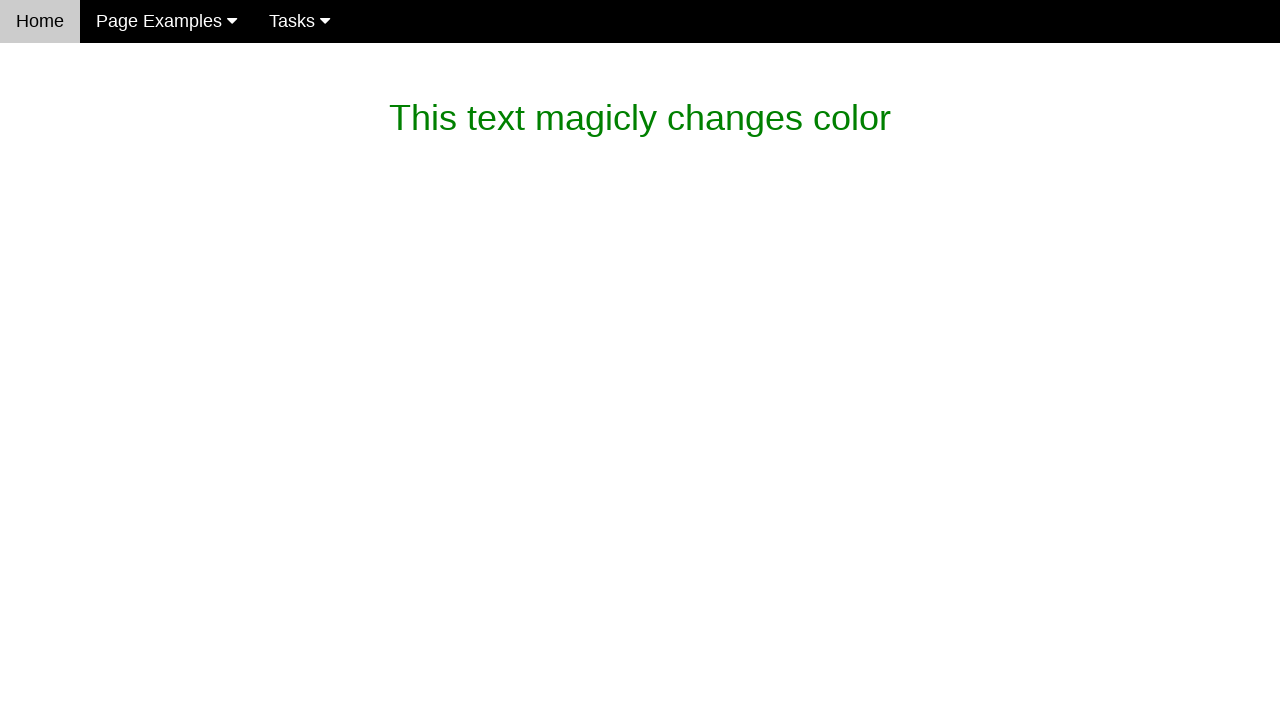

Waited for magic text element to appear on page
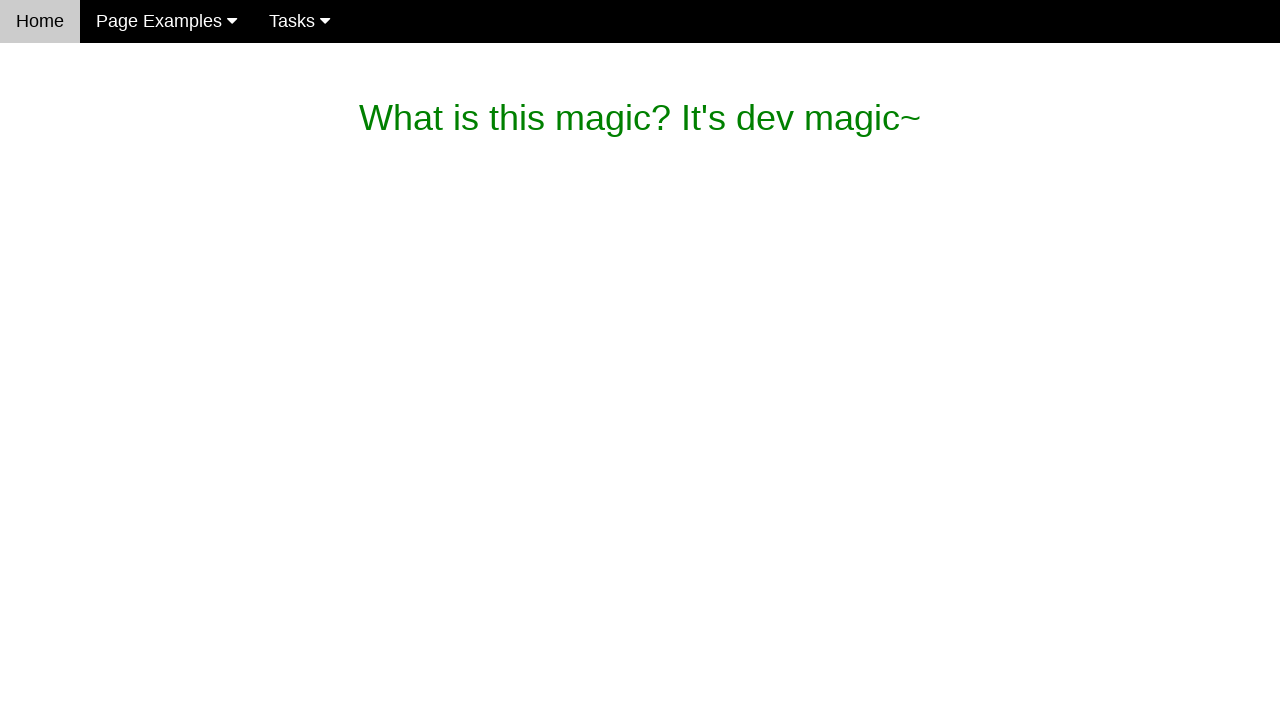

Verified magic text element contains expected text
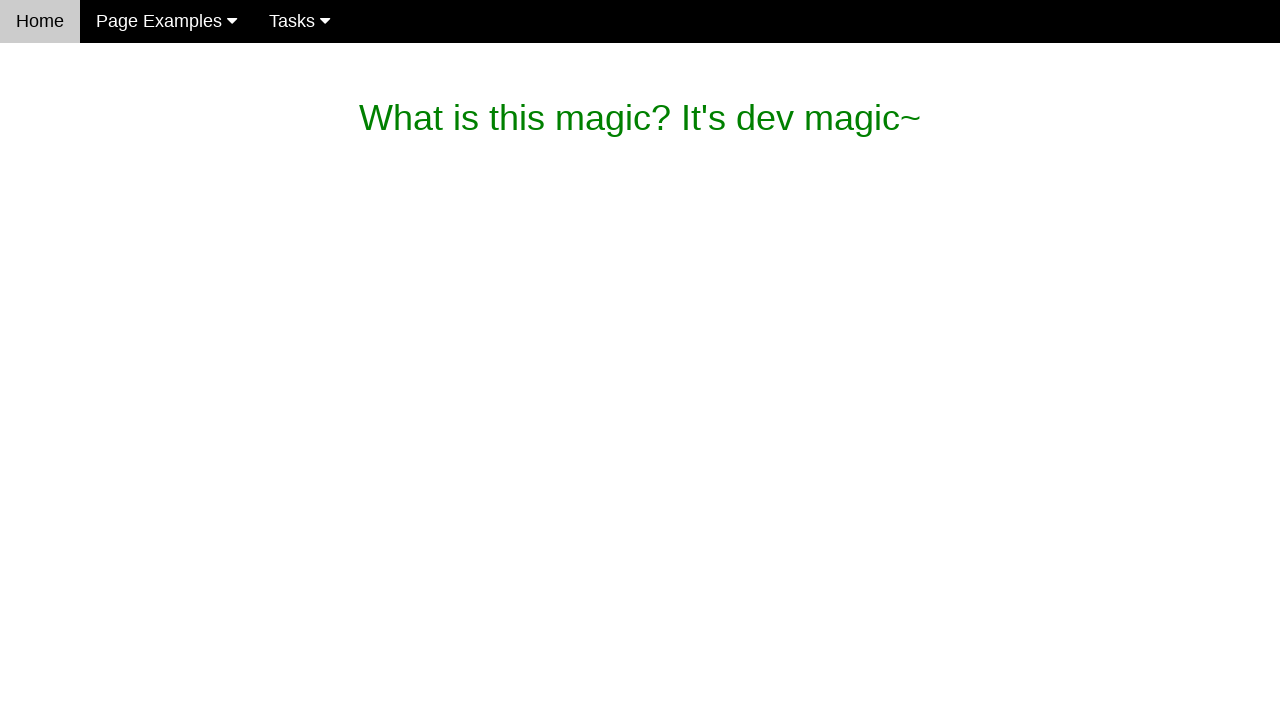

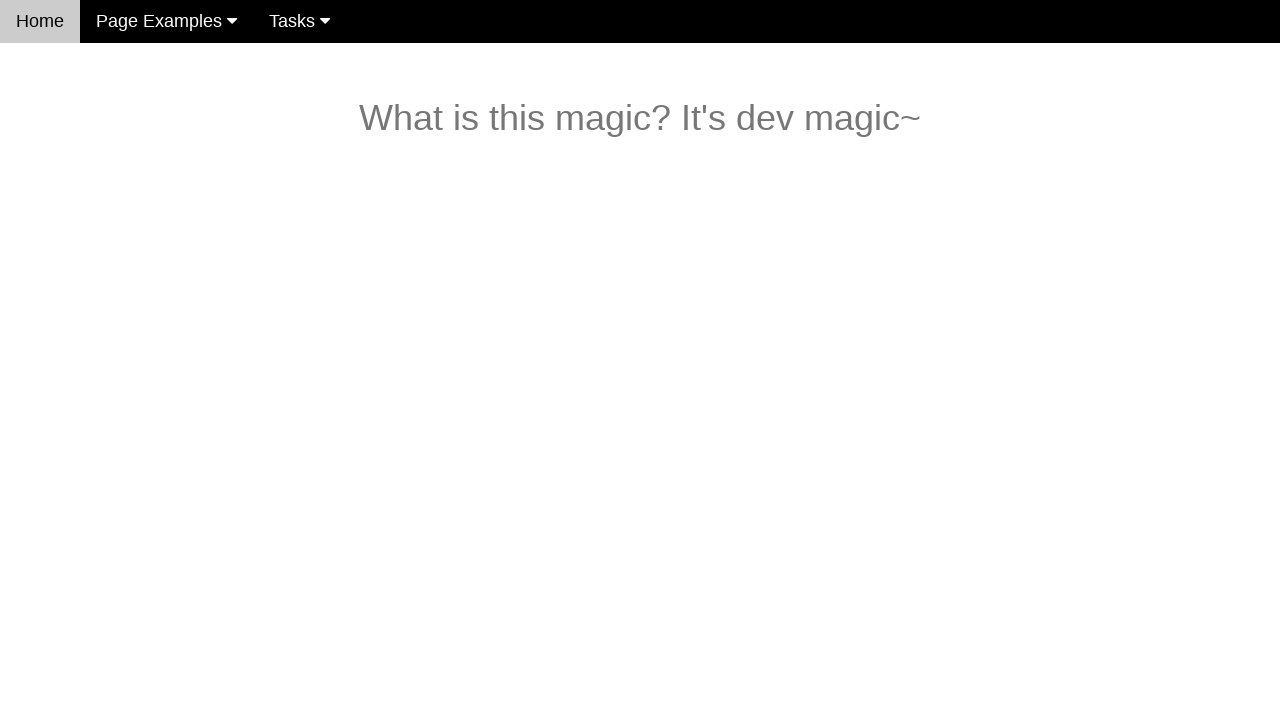